Tests user registration by filling username, password and confirm password fields, then submitting the registration form

Starting URL: https://crio-qkart-frontend-qa.vercel.app/register

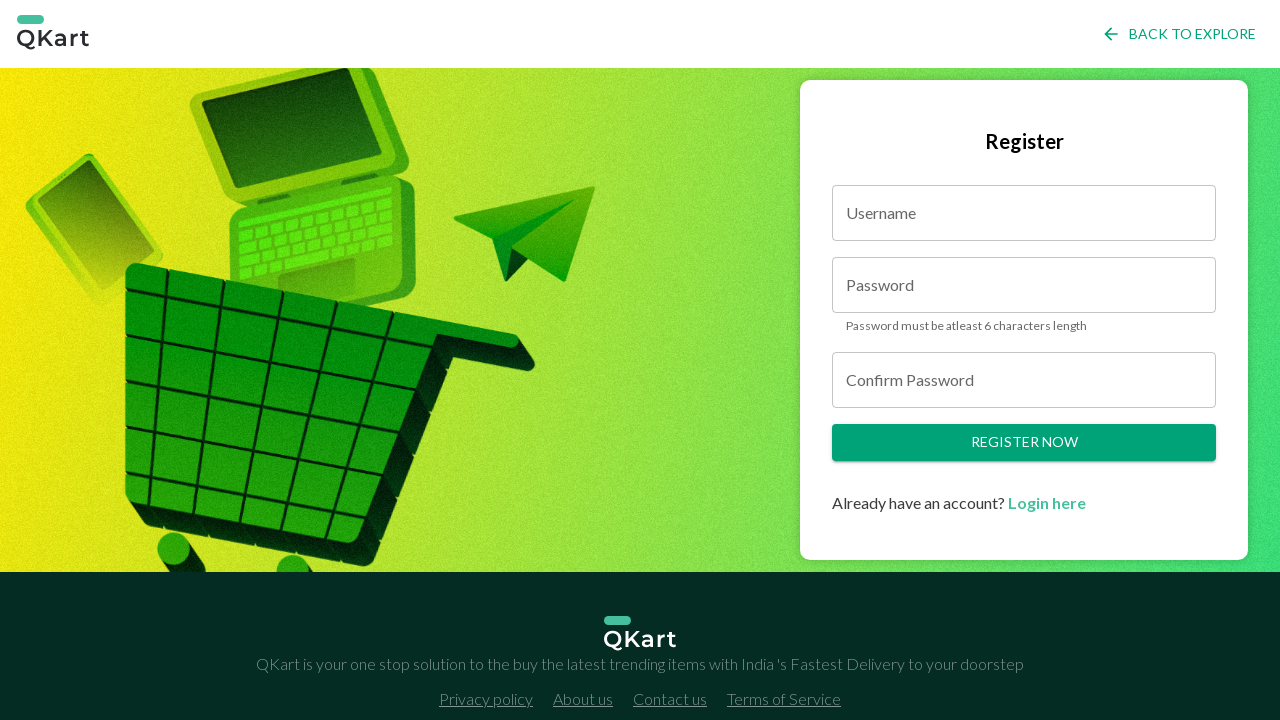

Filled username field with 'testuser2024' on #username
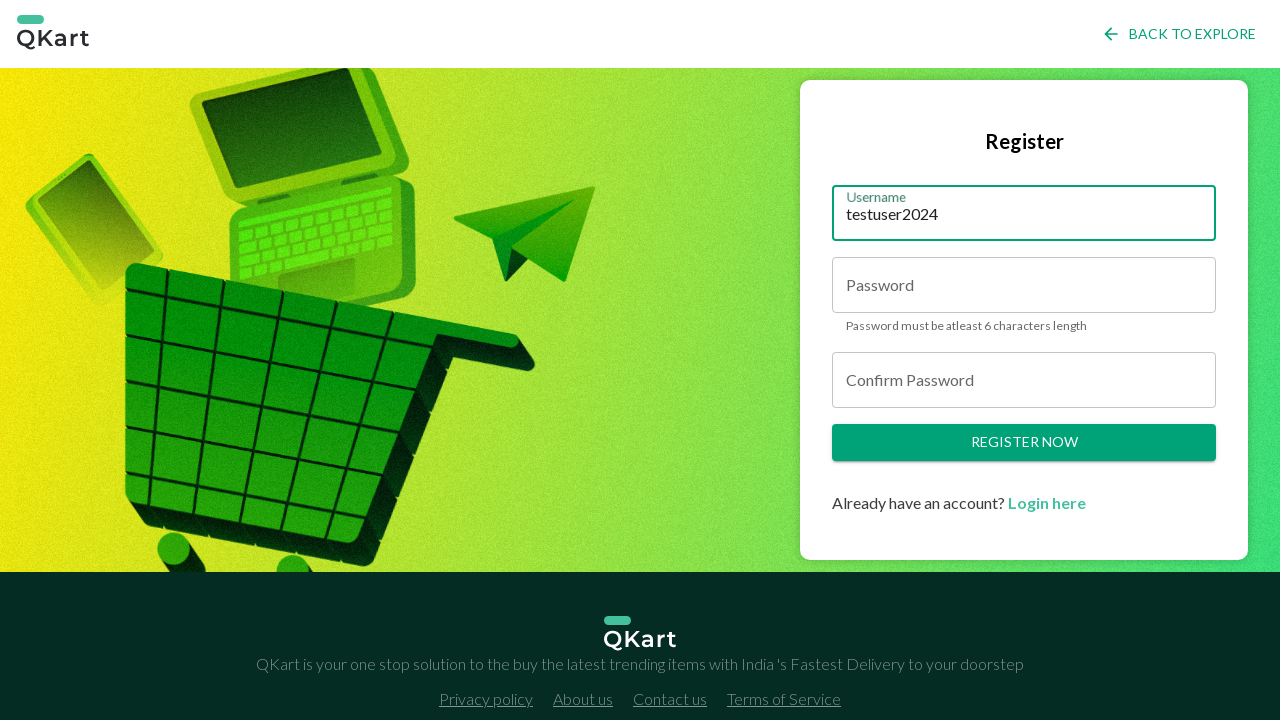

Filled password field with 'SecurePass123!' on #password
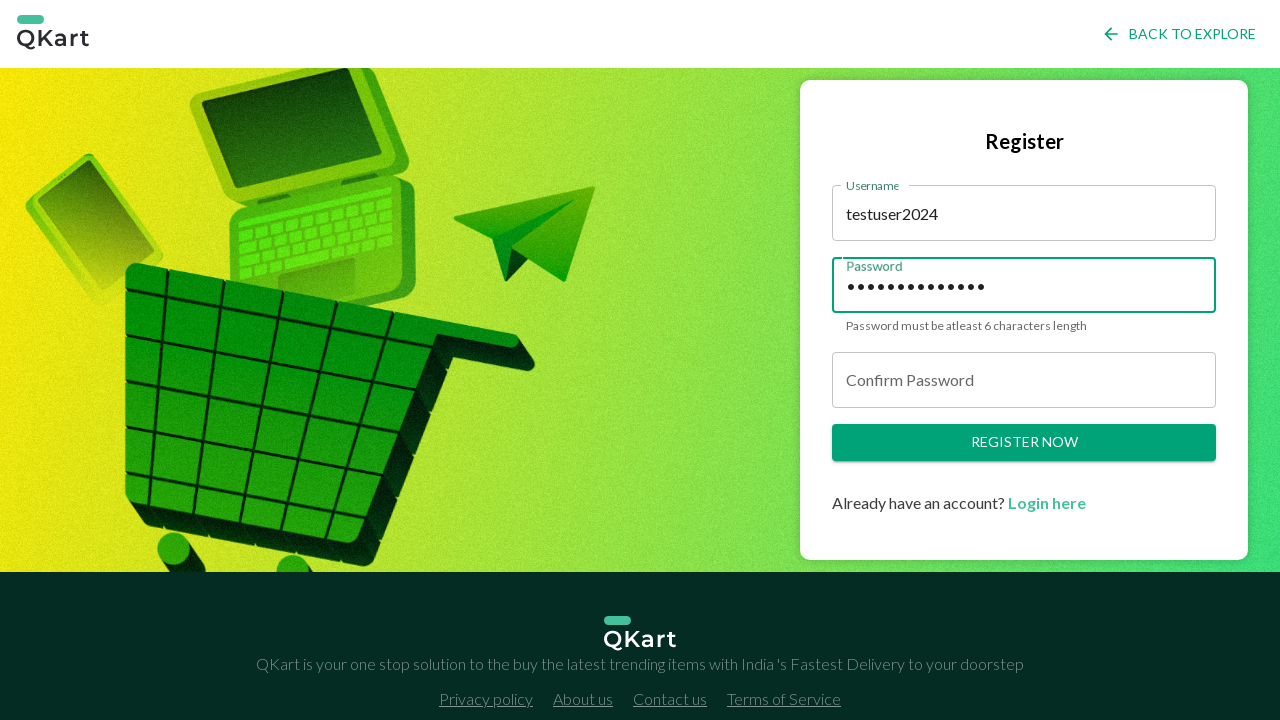

Filled confirm password field with 'SecurePass123!' on #confirmPassword
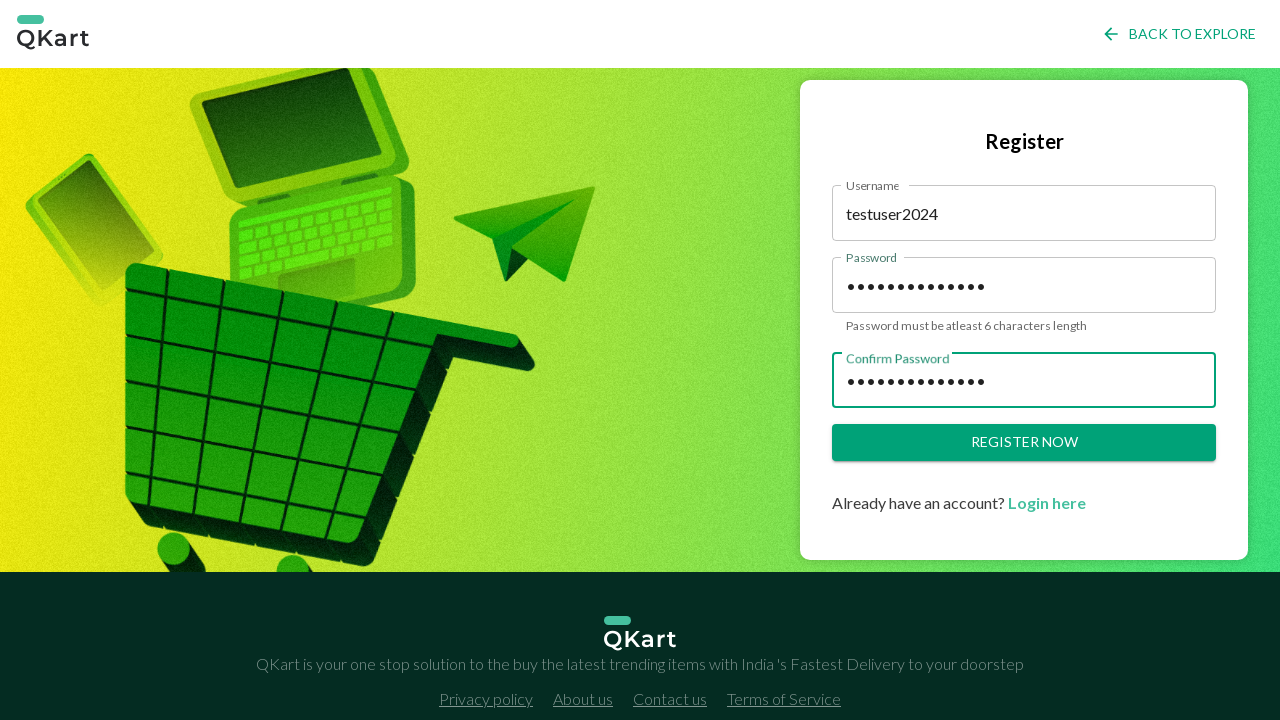

Clicked register button to submit registration form at (1024, 443) on .button
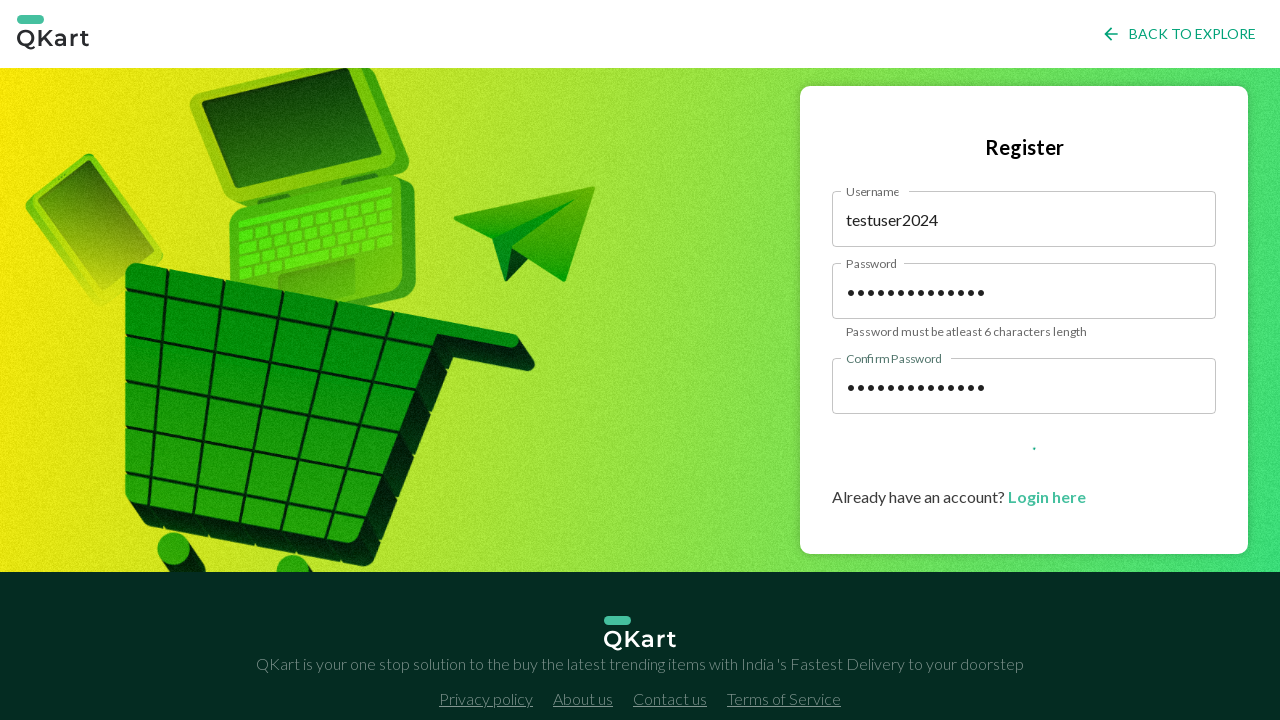

Waited 3 seconds for registration to process
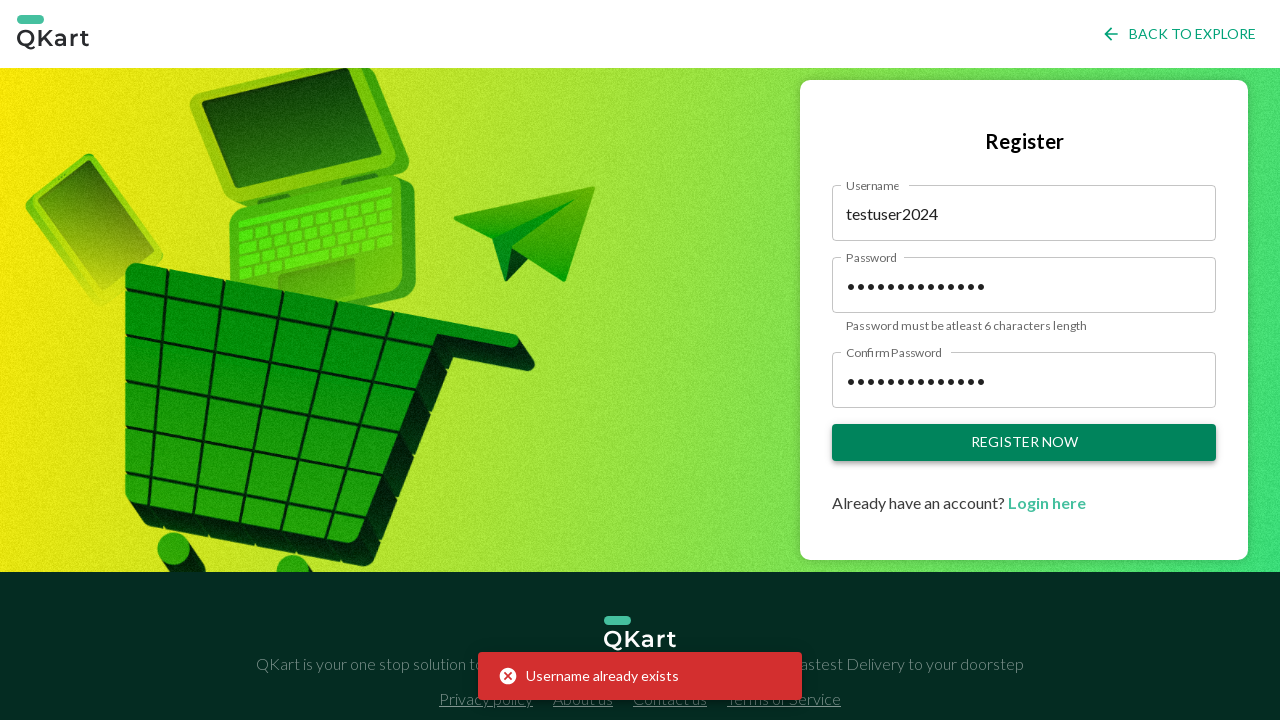

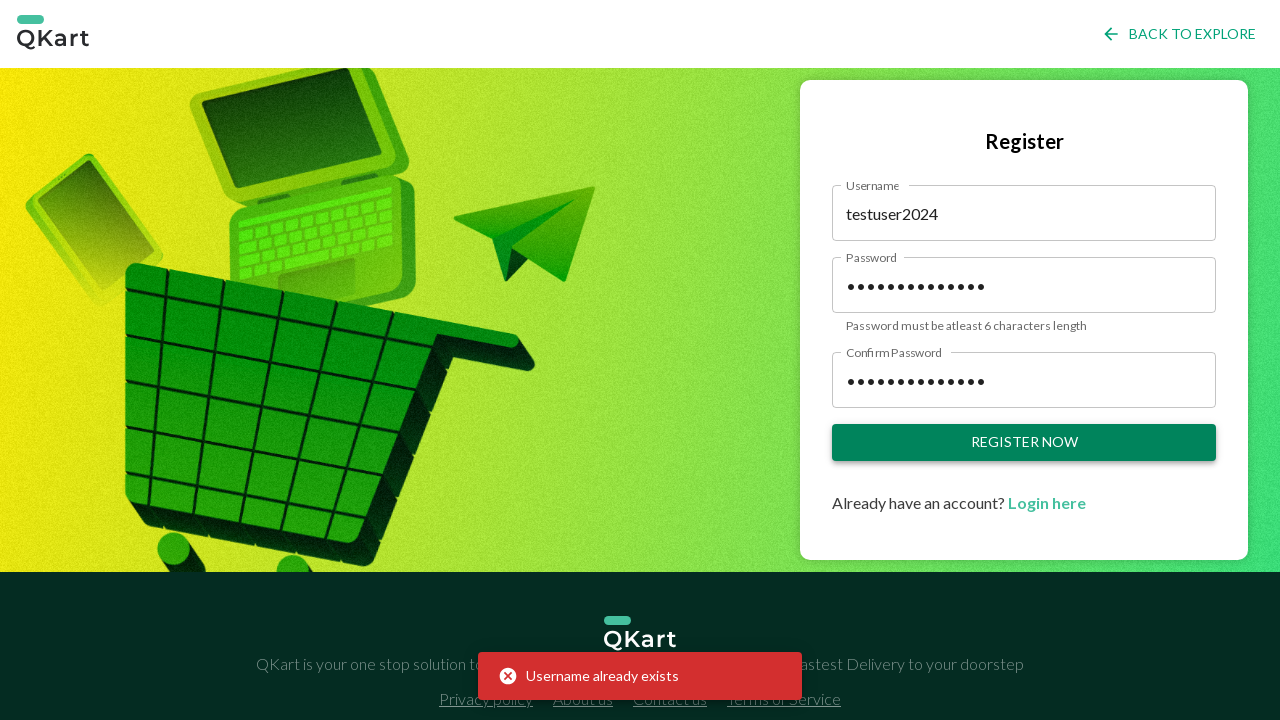